Tests HTML5 form validation by submitting the form empty and progressively filling fields to verify validation messages for required fields and email format.

Starting URL: https://automationfc.github.io/html5/index.html

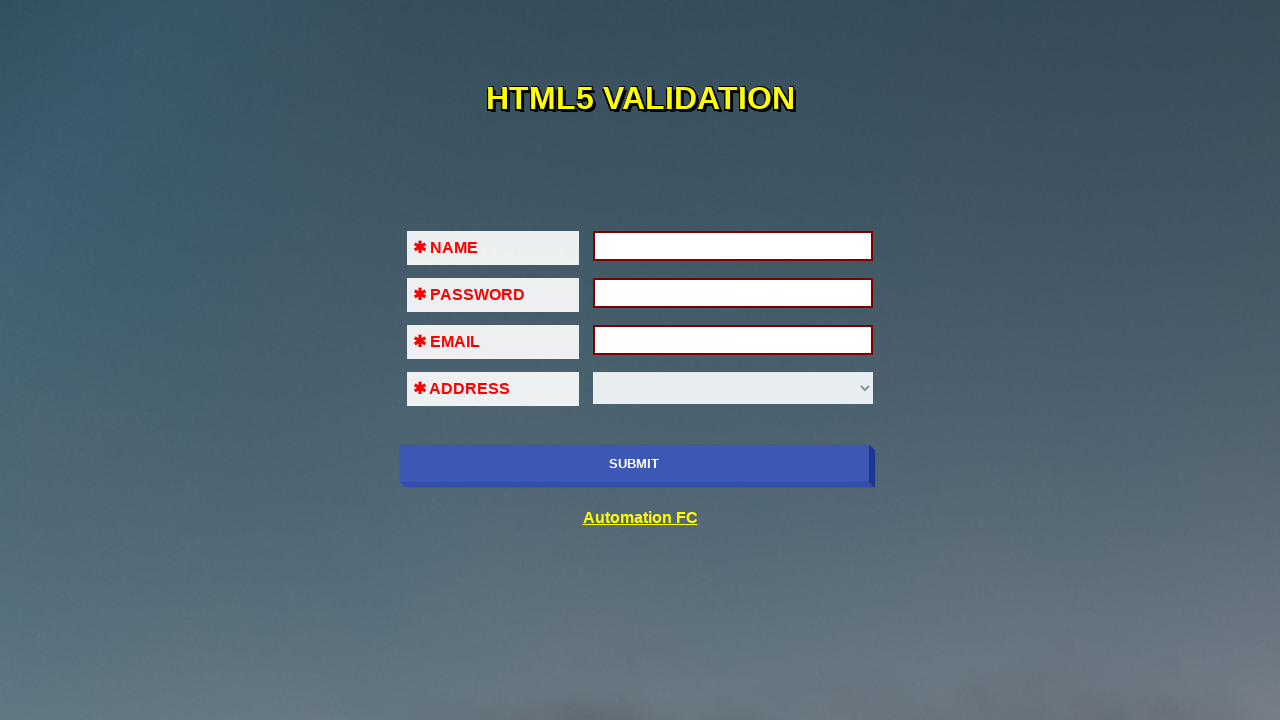

Clicked submit button without filling any fields to test validation at (634, 464) on xpath=//input[@type='submit']
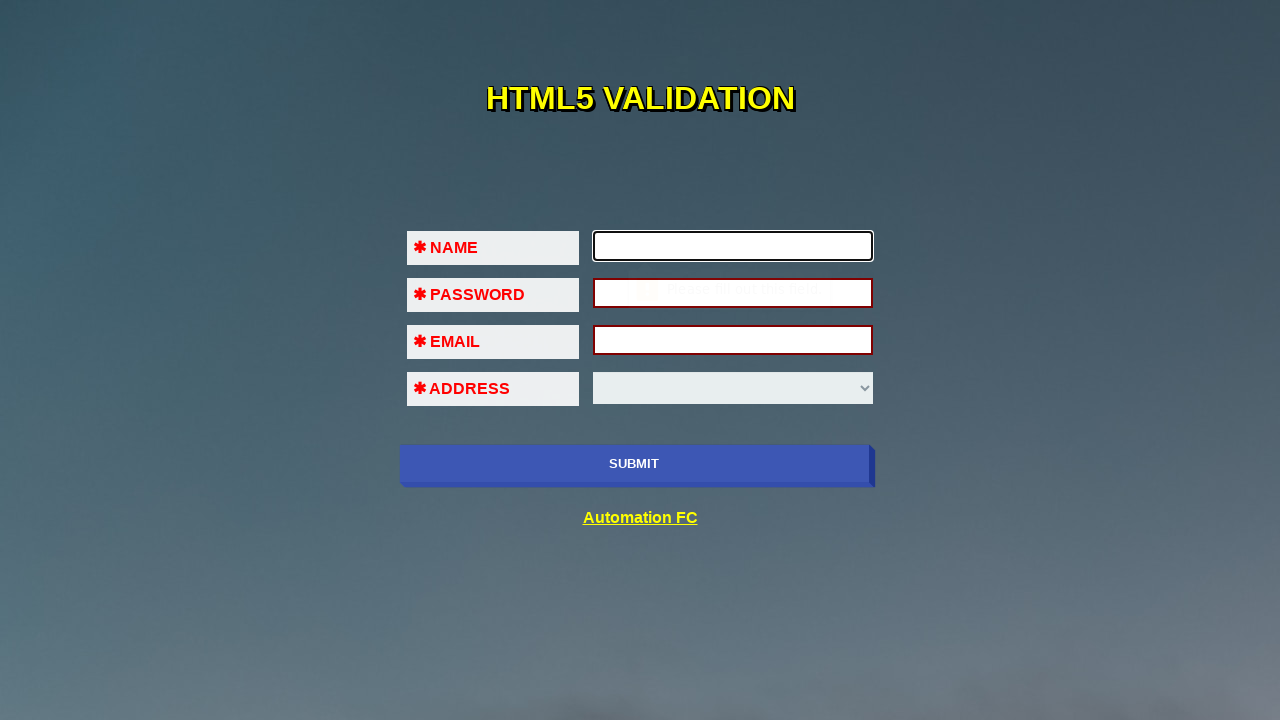

Filled first name field with 'Phuong' on //input[@name='fname']
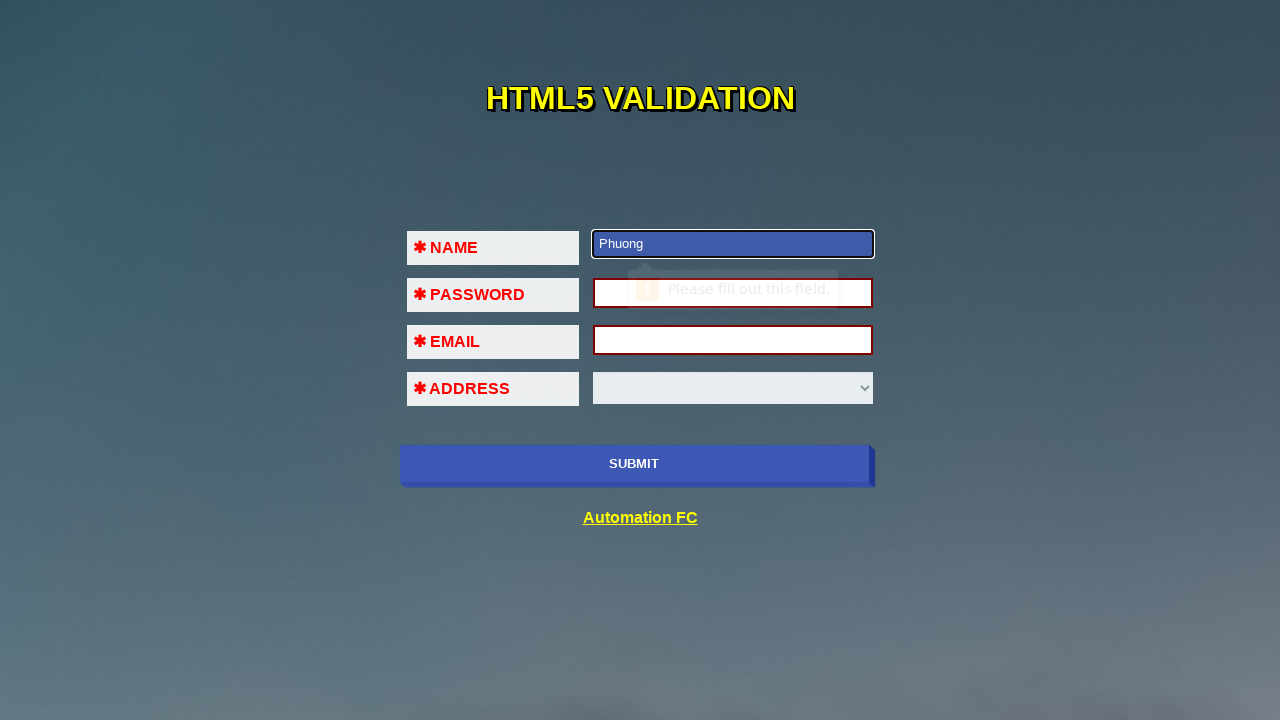

Clicked submit button after filling first name at (634, 464) on xpath=//input[@type='submit']
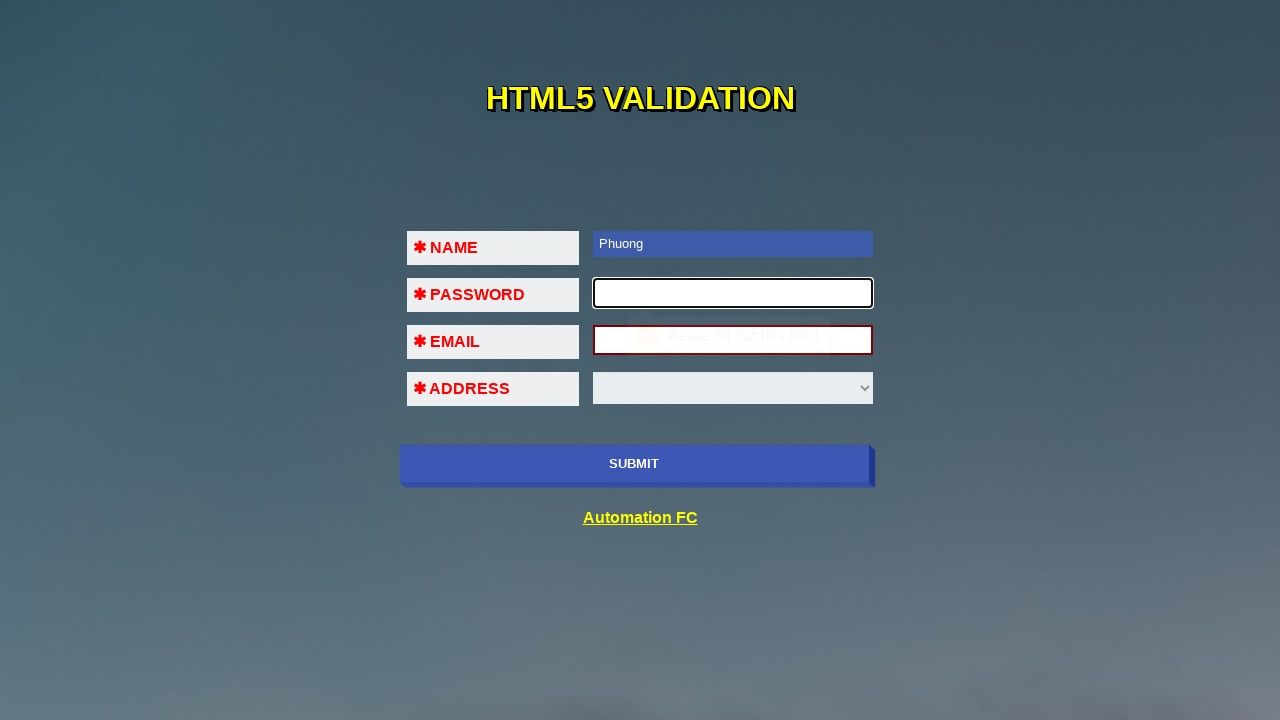

Filled password field with 'Pass123456@' on //input[@name='pass']
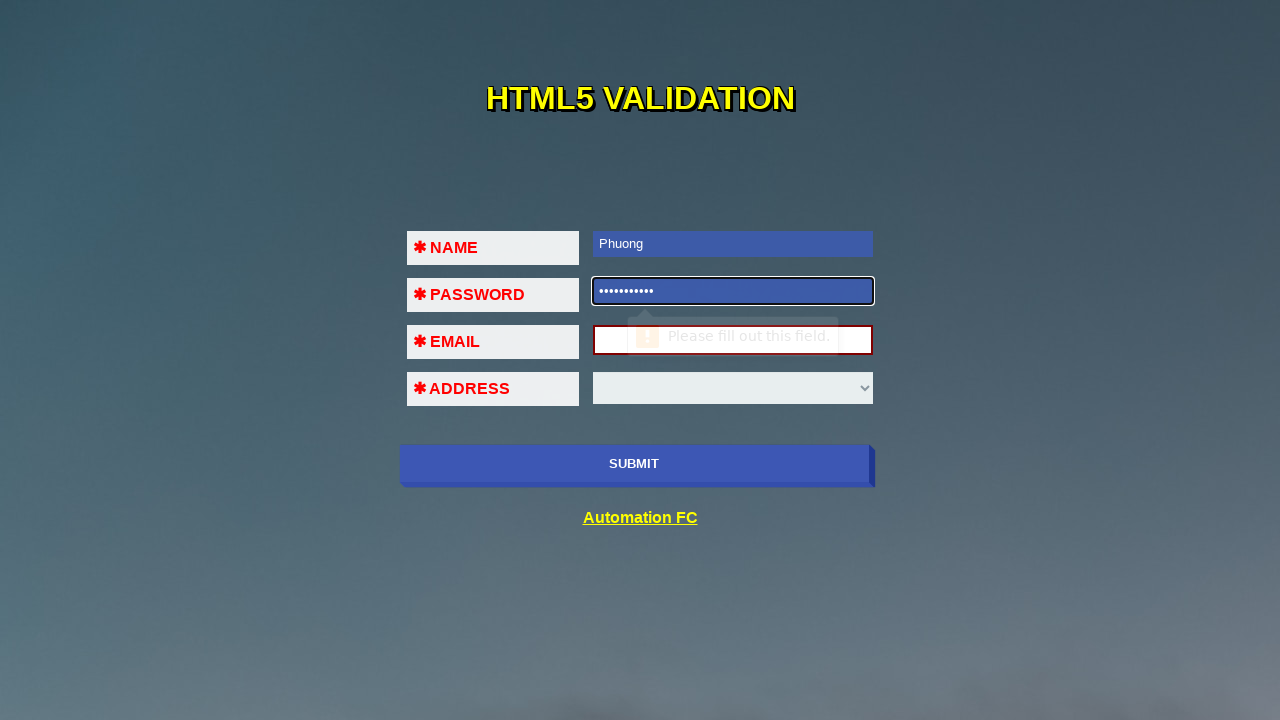

Clicked submit button after filling password at (634, 464) on xpath=//input[@type='submit']
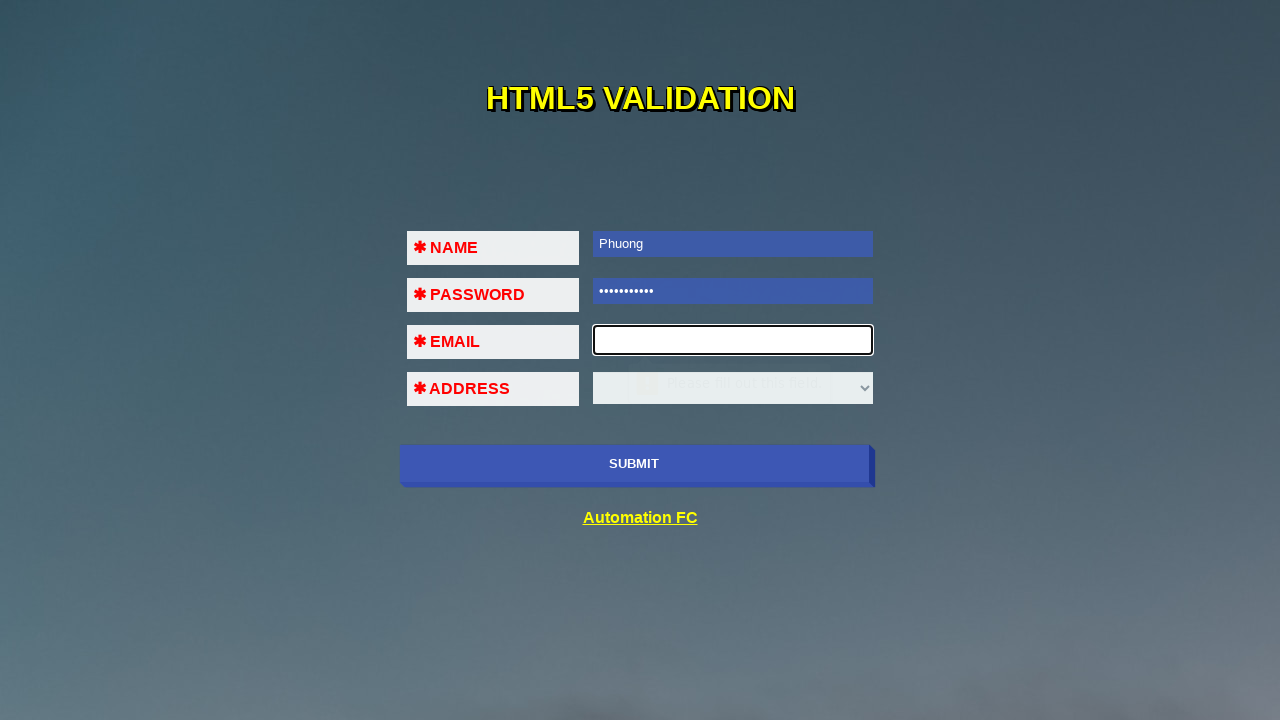

Filled email field with invalid format 'Pass123456@' (missing domain) on //input[@name='em']
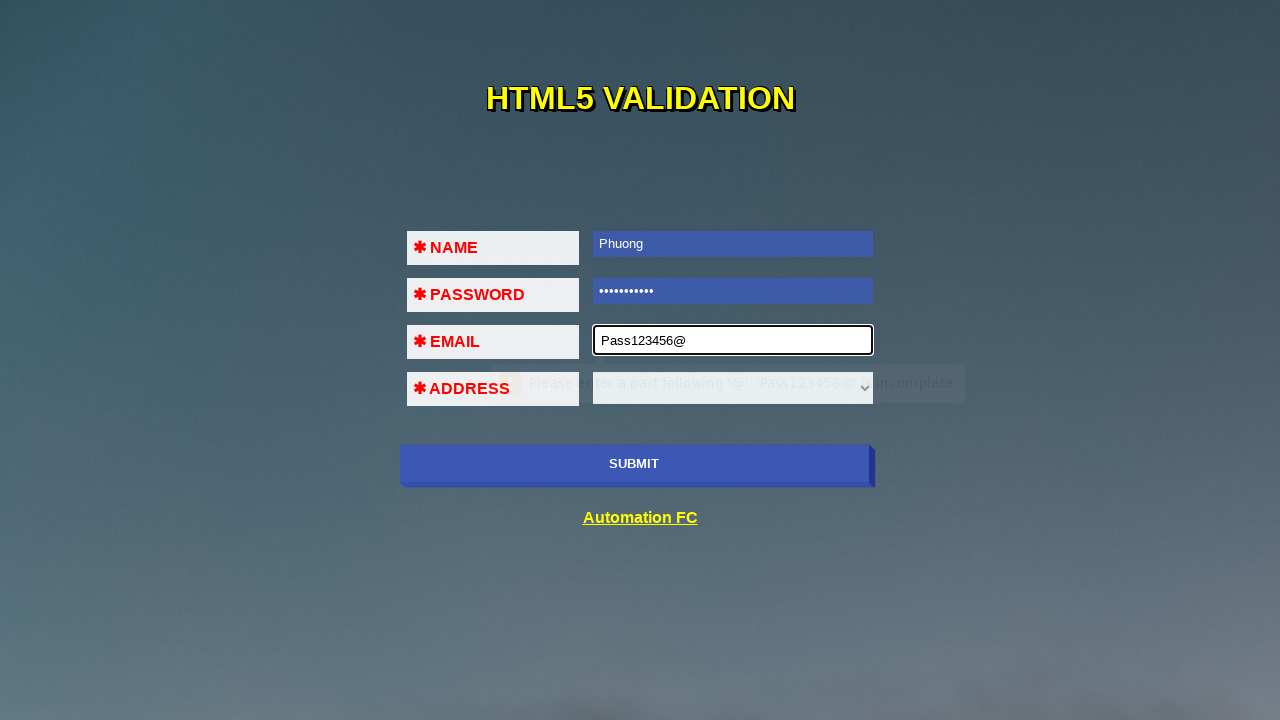

Clicked submit button with invalid email format to verify validation message at (634, 464) on xpath=//input[@type='submit']
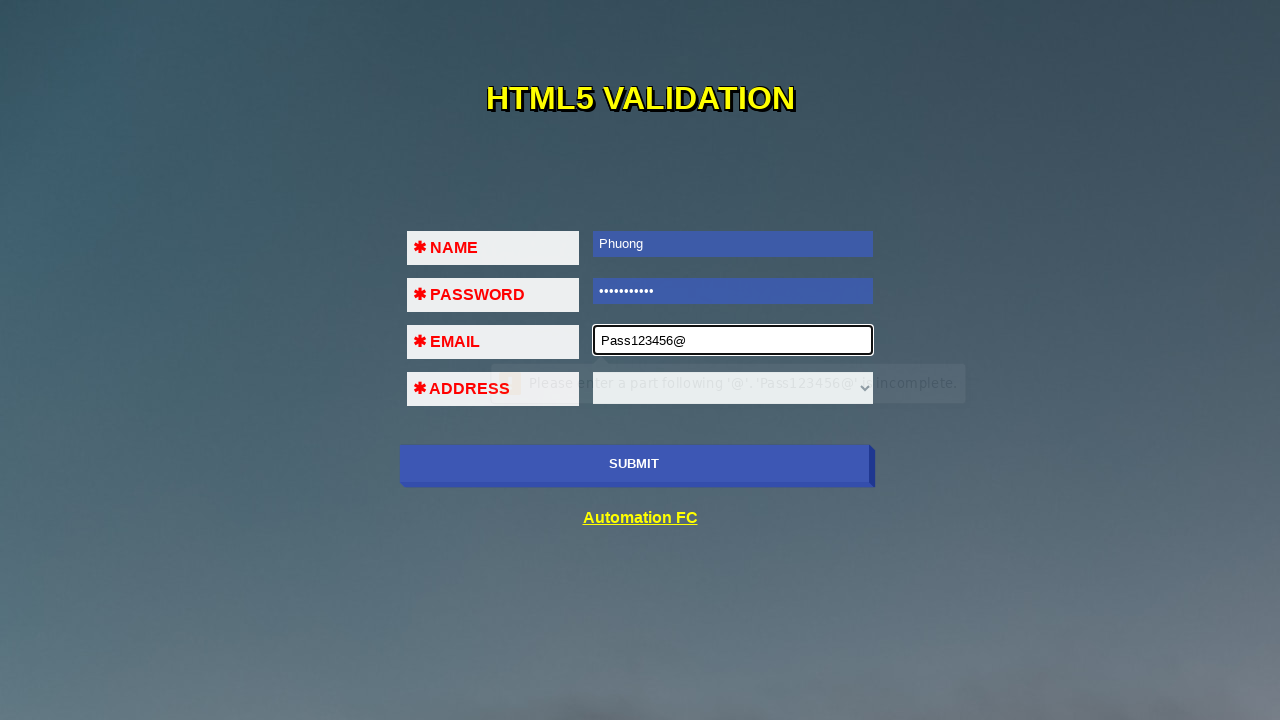

Filled email field with valid format 'auto5821@gmail.com' on //input[@name='em']
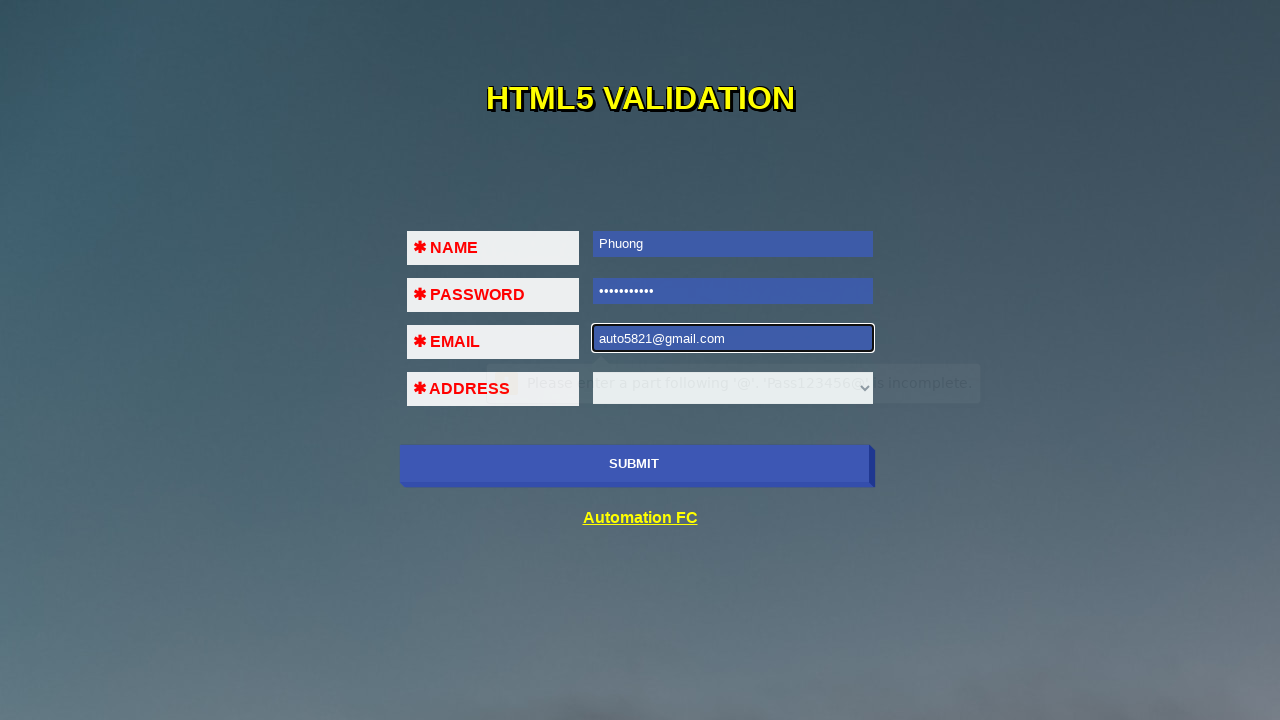

Clicked submit button with valid email to trigger select field validation at (634, 464) on xpath=//input[@type='submit']
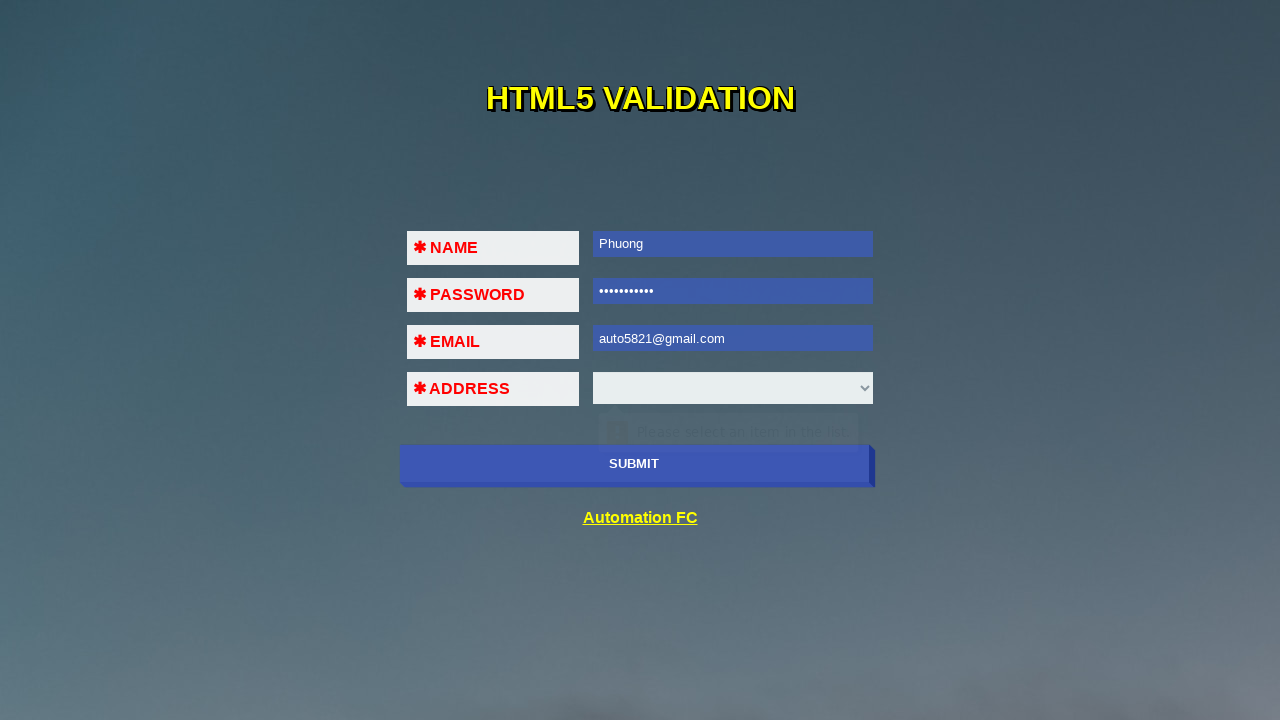

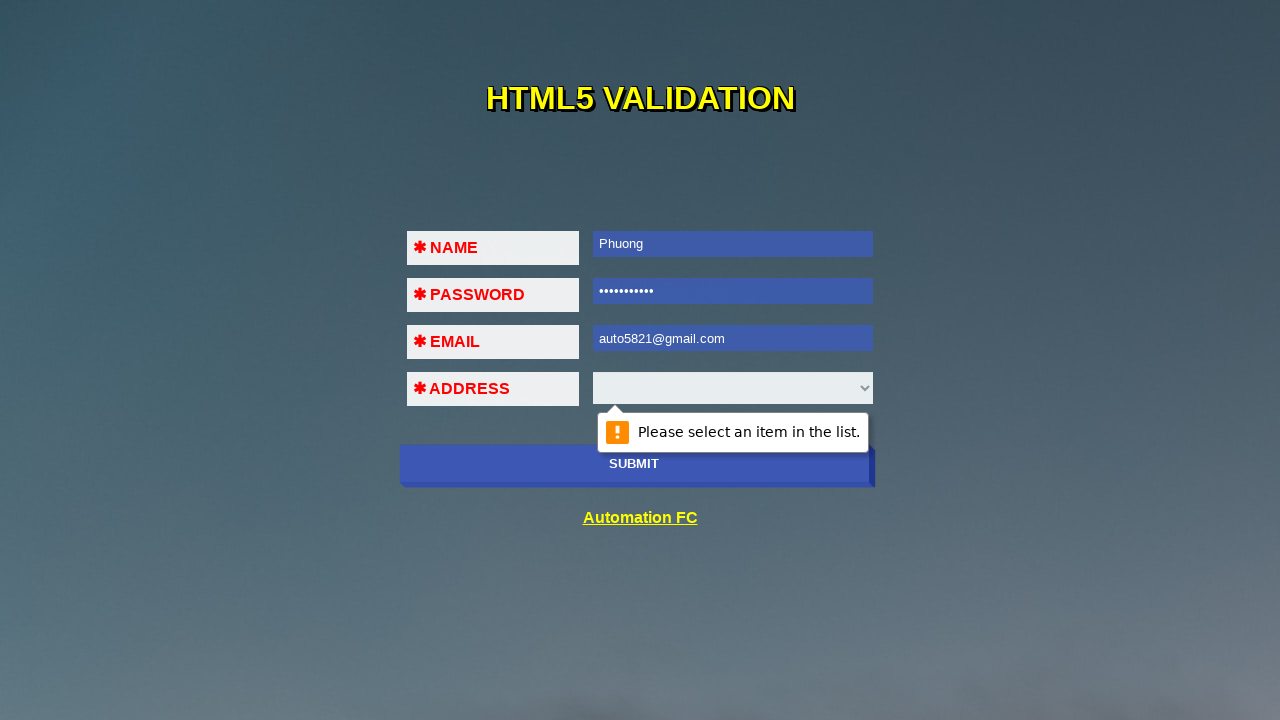